Waits for a price to reach $100, clicks a booking button, solves a mathematical captcha, and submits the answer

Starting URL: http://suninjuly.github.io/explicit_wait2.html

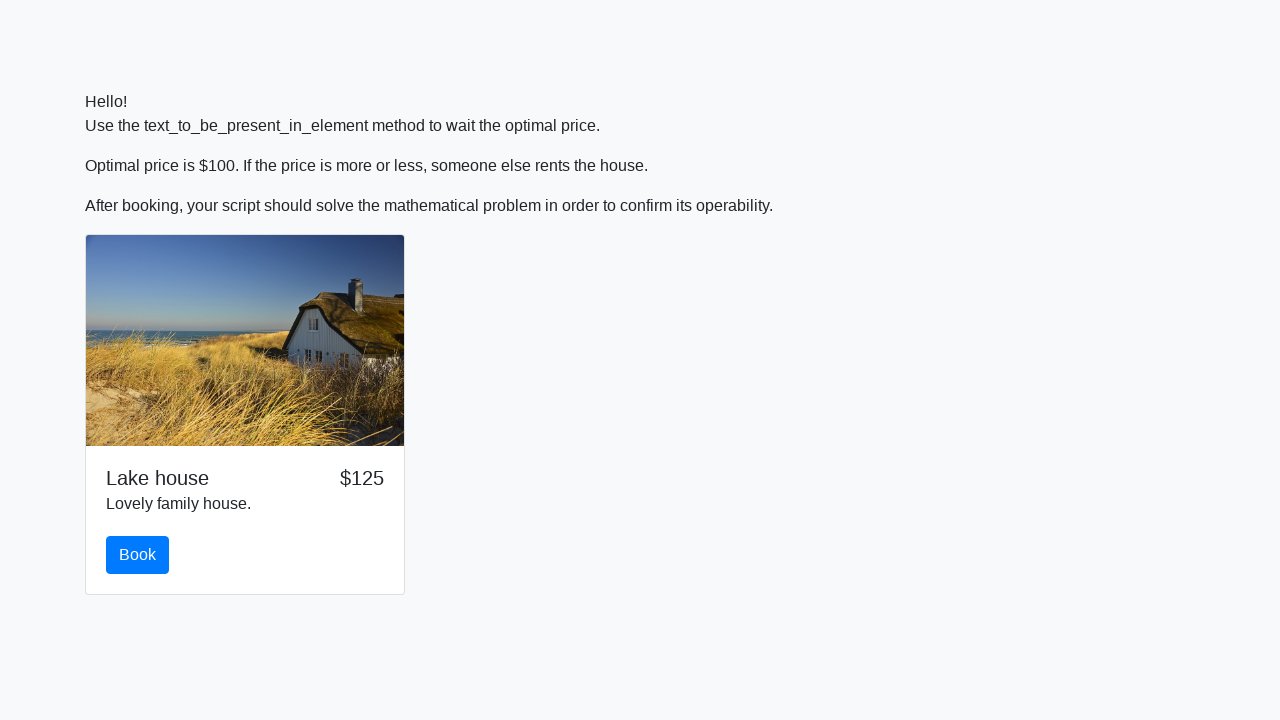

Waited for price to reach $100
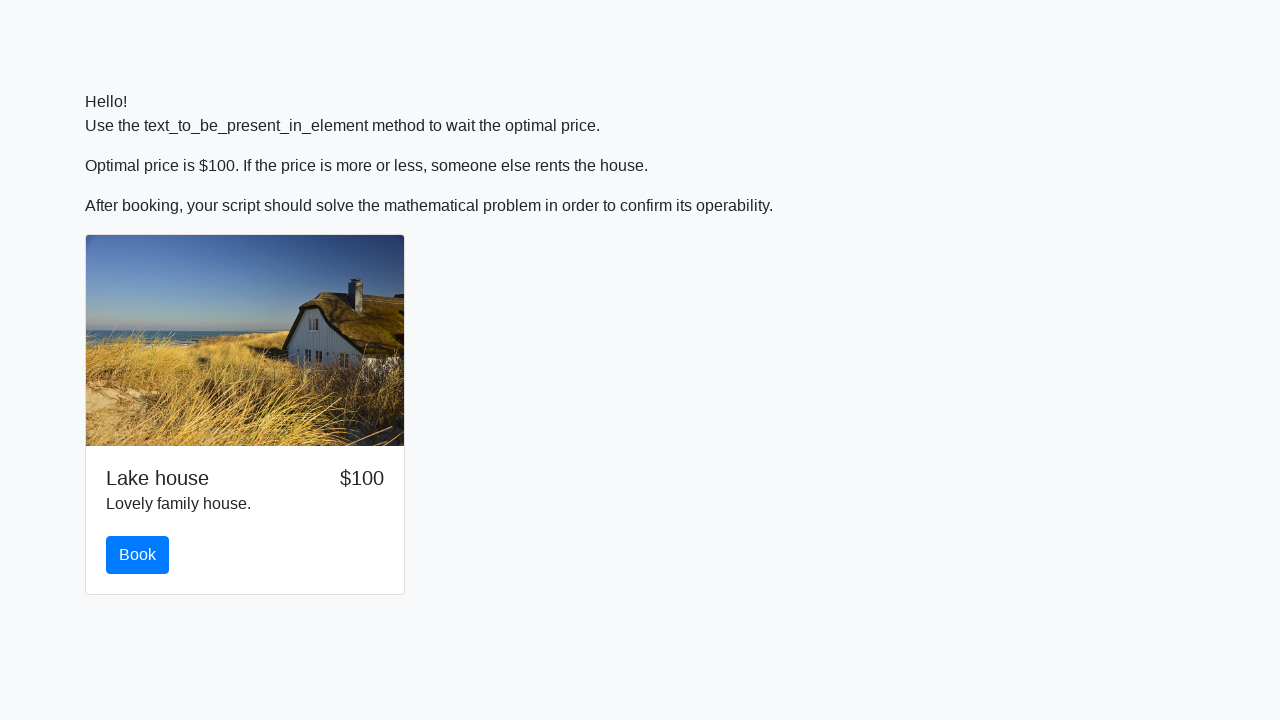

Clicked the booking button at (138, 555) on #book
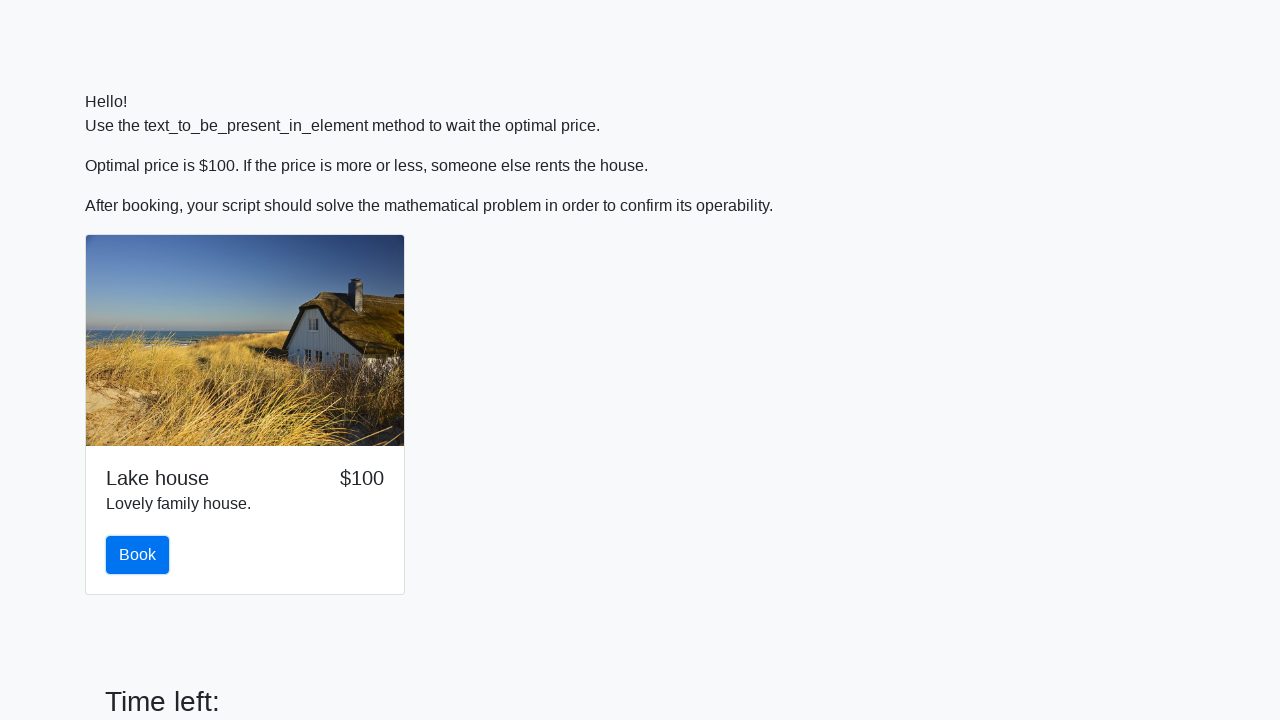

Retrieved the value for mathematical captcha calculation
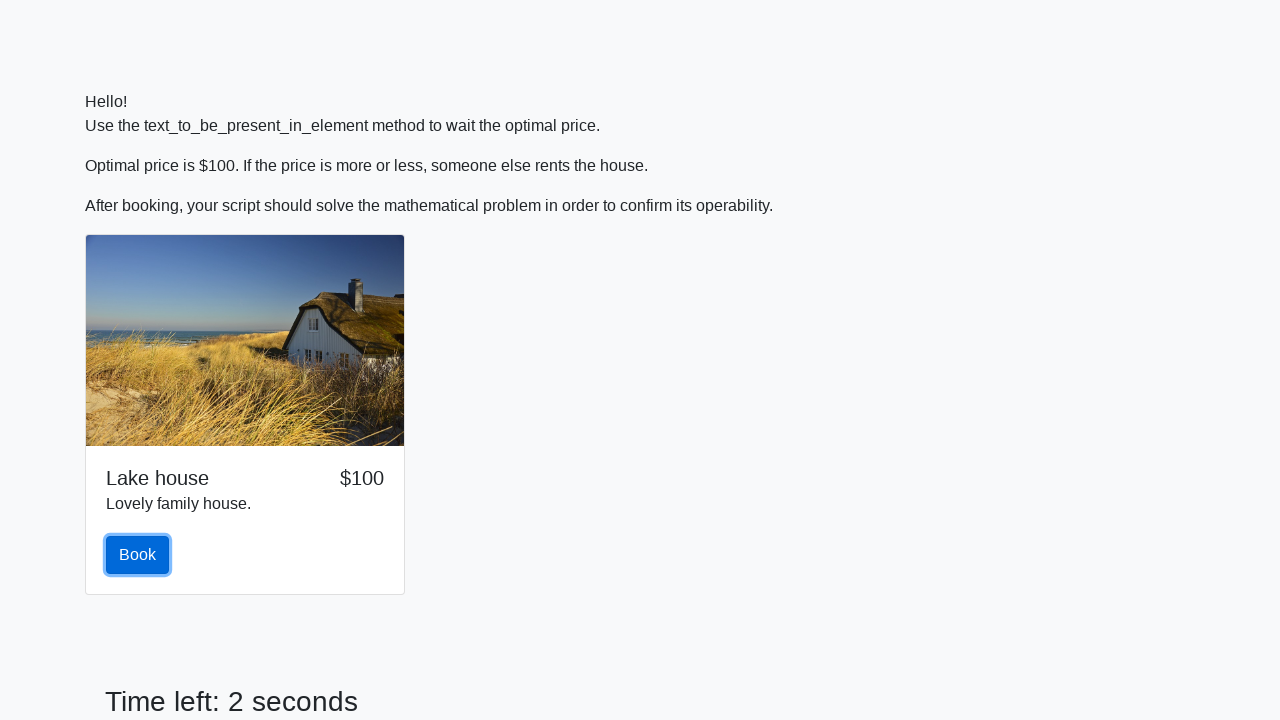

Calculated the mathematical captcha answer
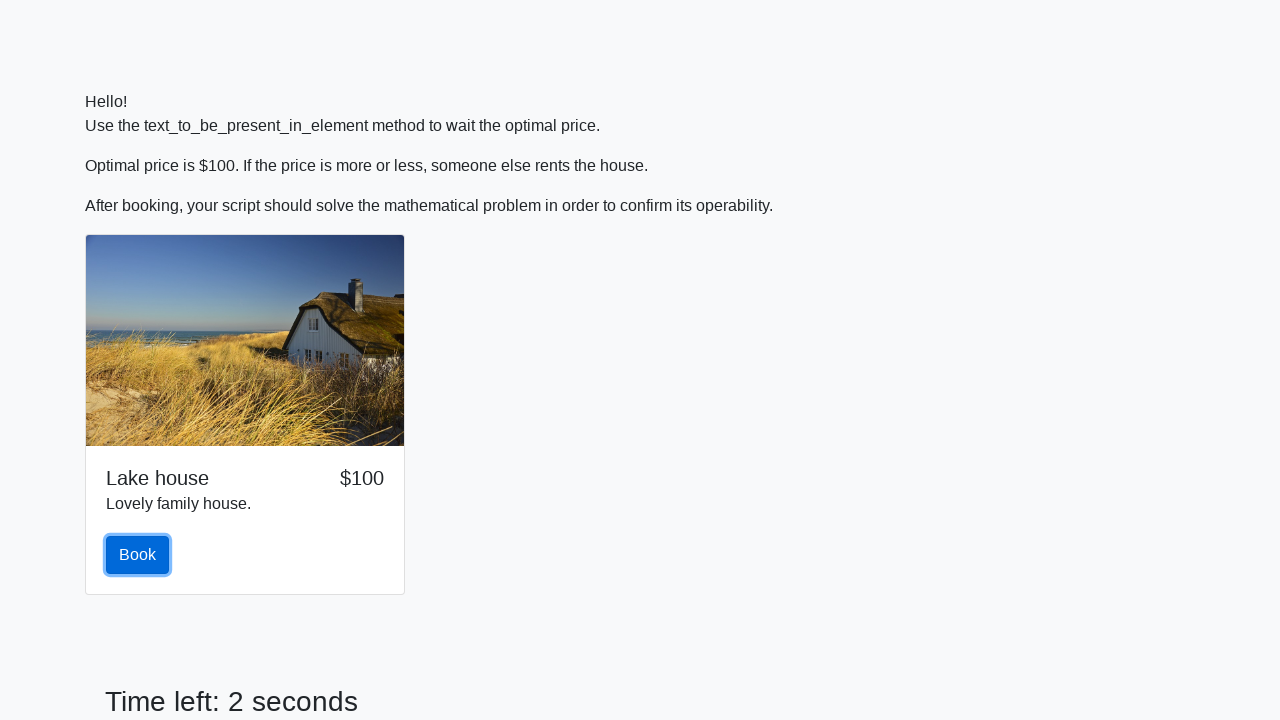

Filled in the captcha answer on #answer
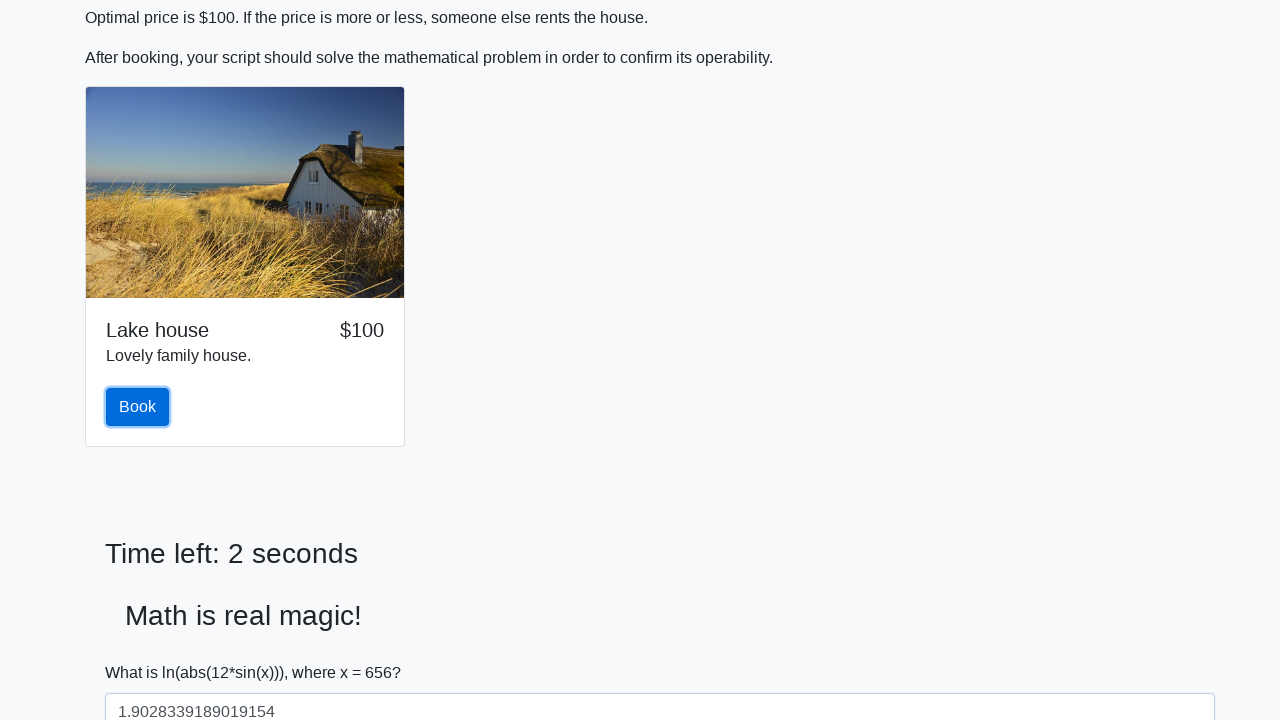

Clicked the solve button to submit the answer at (143, 651) on #solve
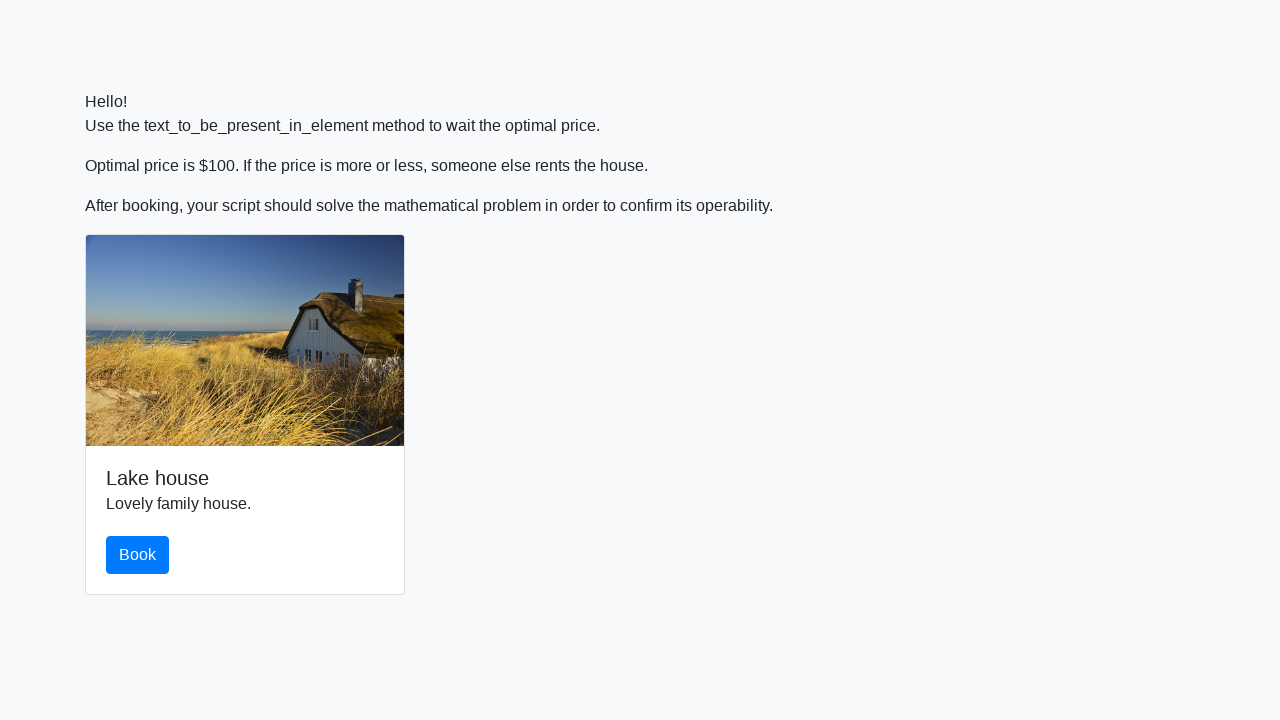

Set up alert dialog handler
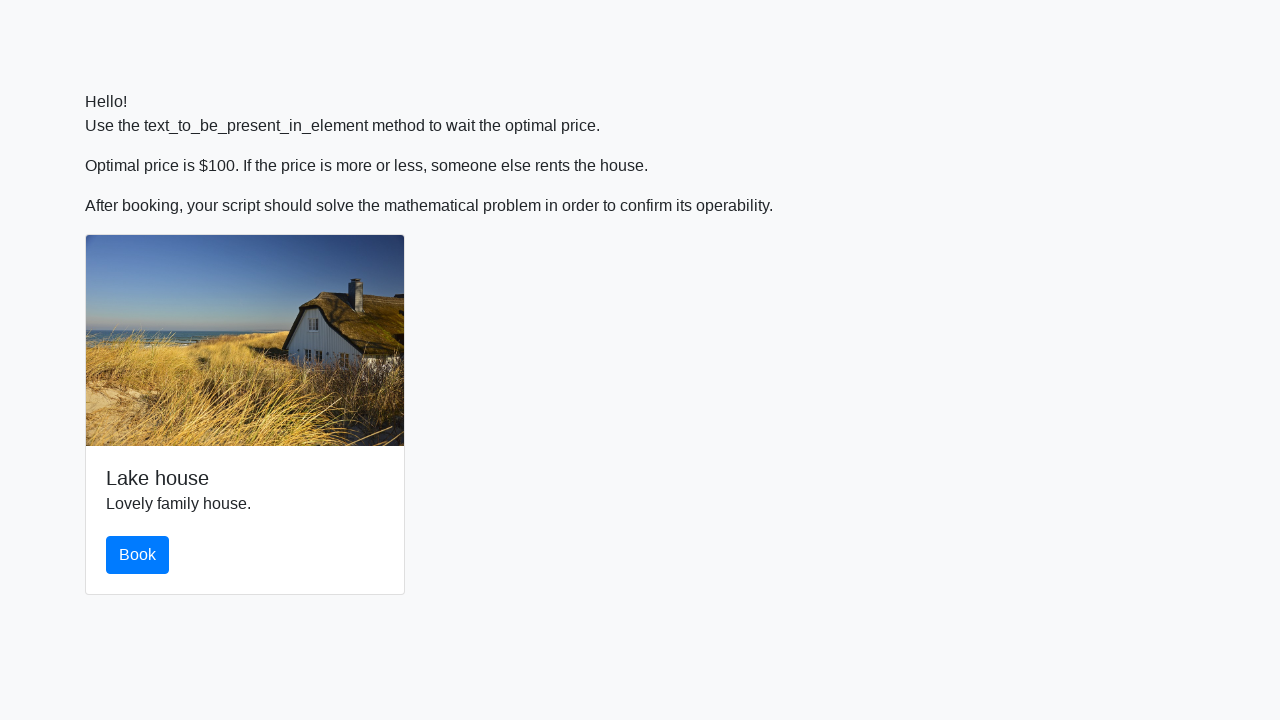

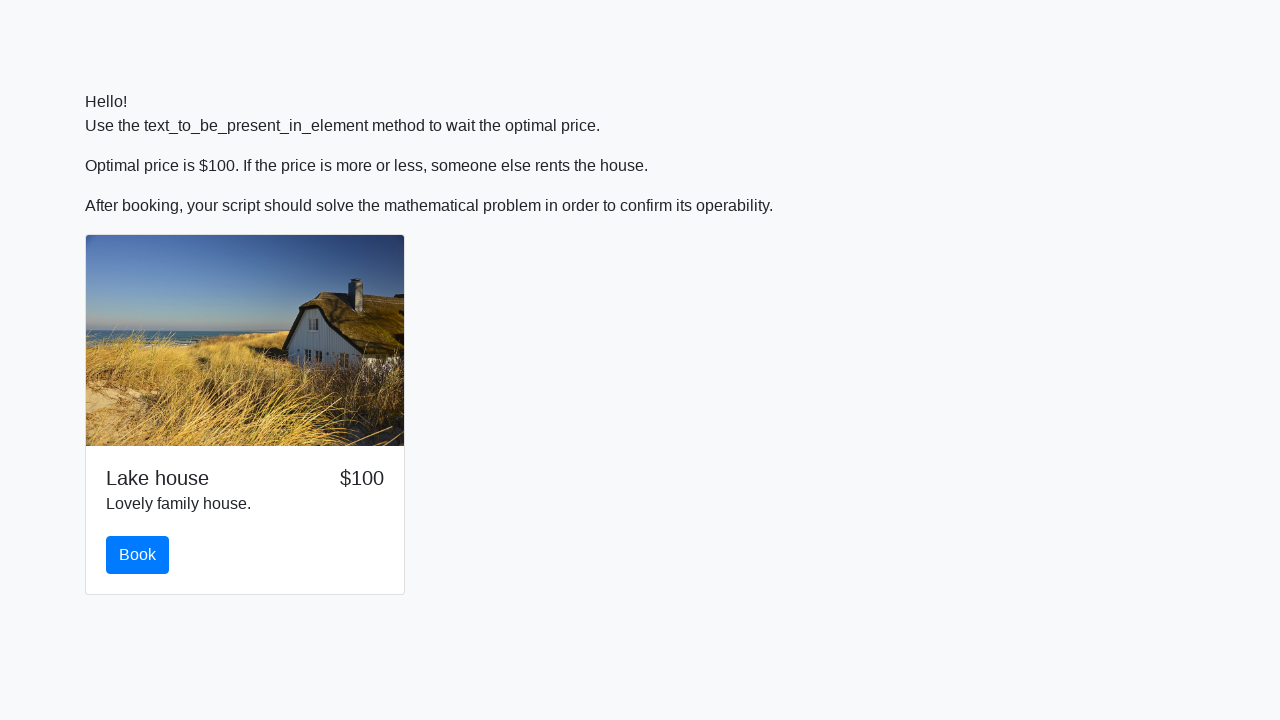